Navigates to OrangeHRM demo login page and verifies the page title matches the expected value "OrangeHRM"

Starting URL: https://opensource-demo.orangehrmlive.com/web/index.php/auth/login

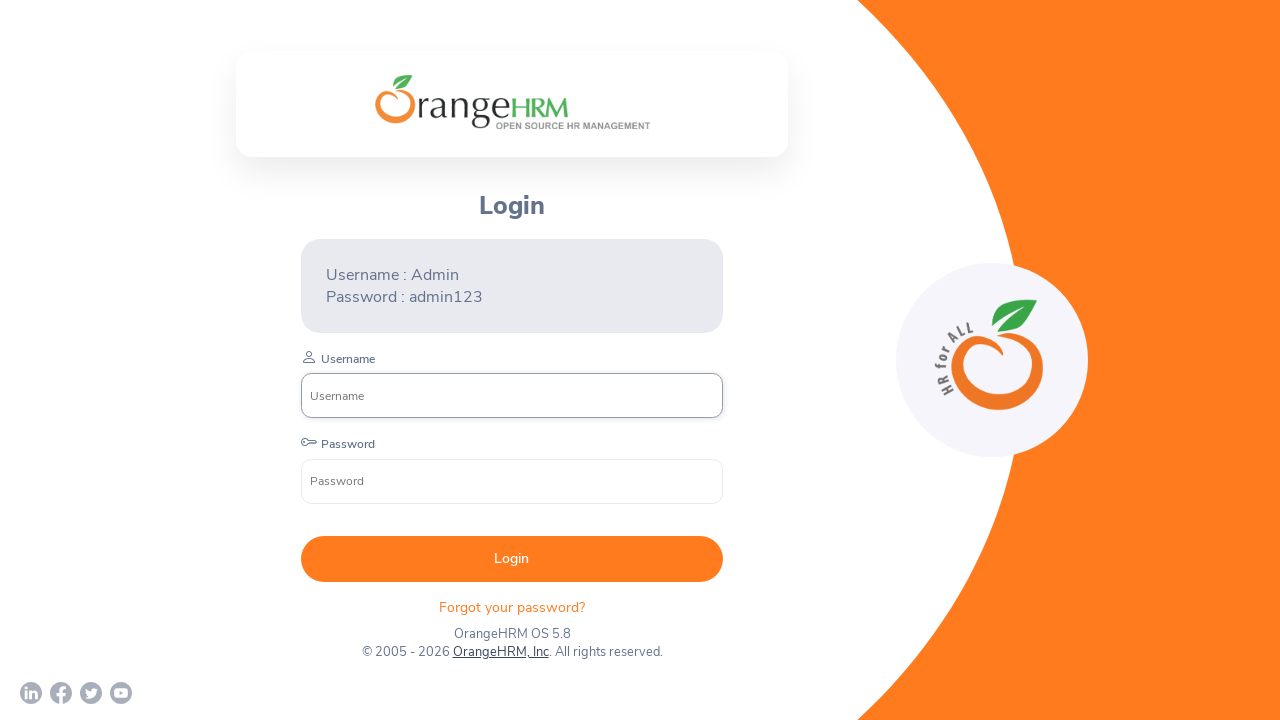

Waited for page to reach domcontentloaded state
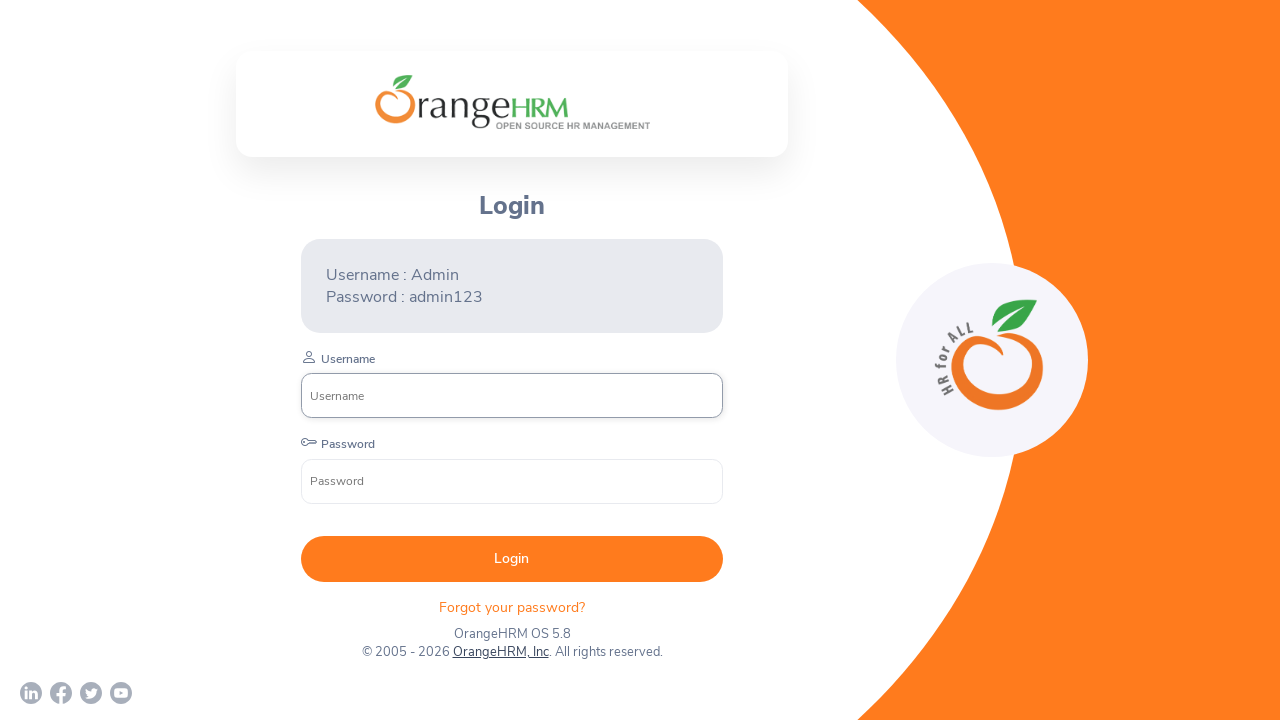

Retrieved page title: 'OrangeHRM'
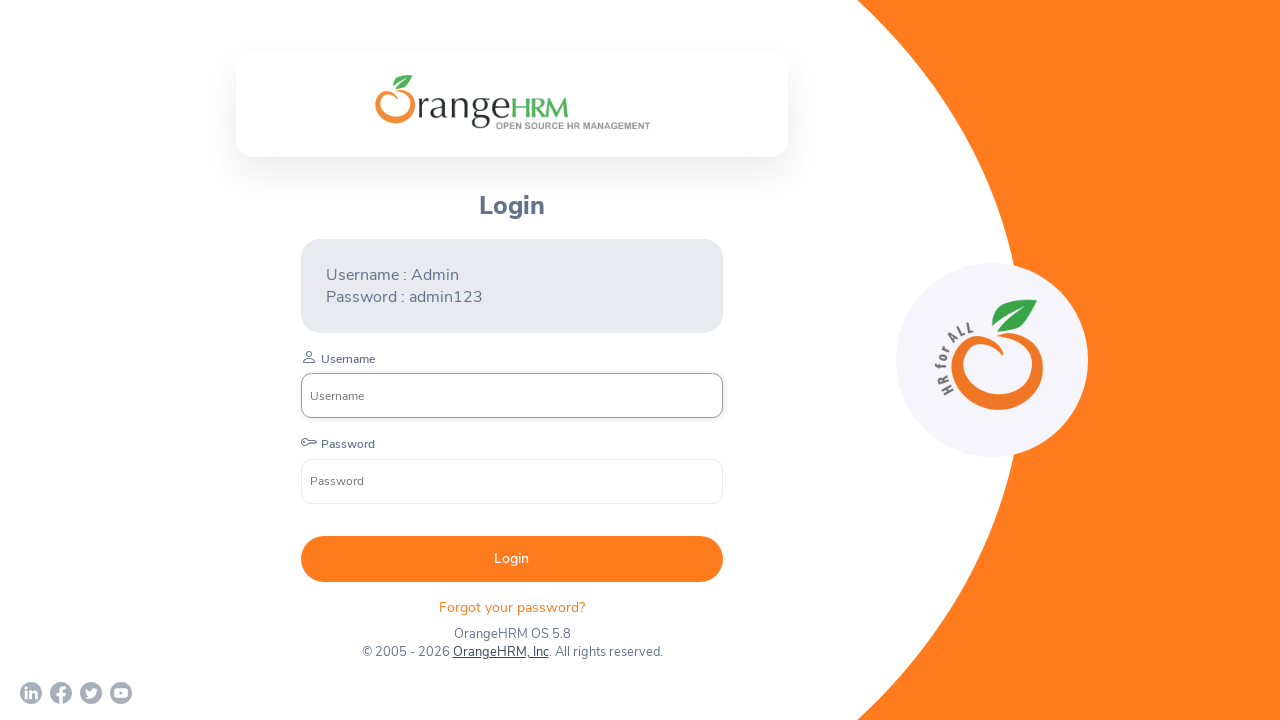

Verified page title matches expected value 'OrangeHRM'
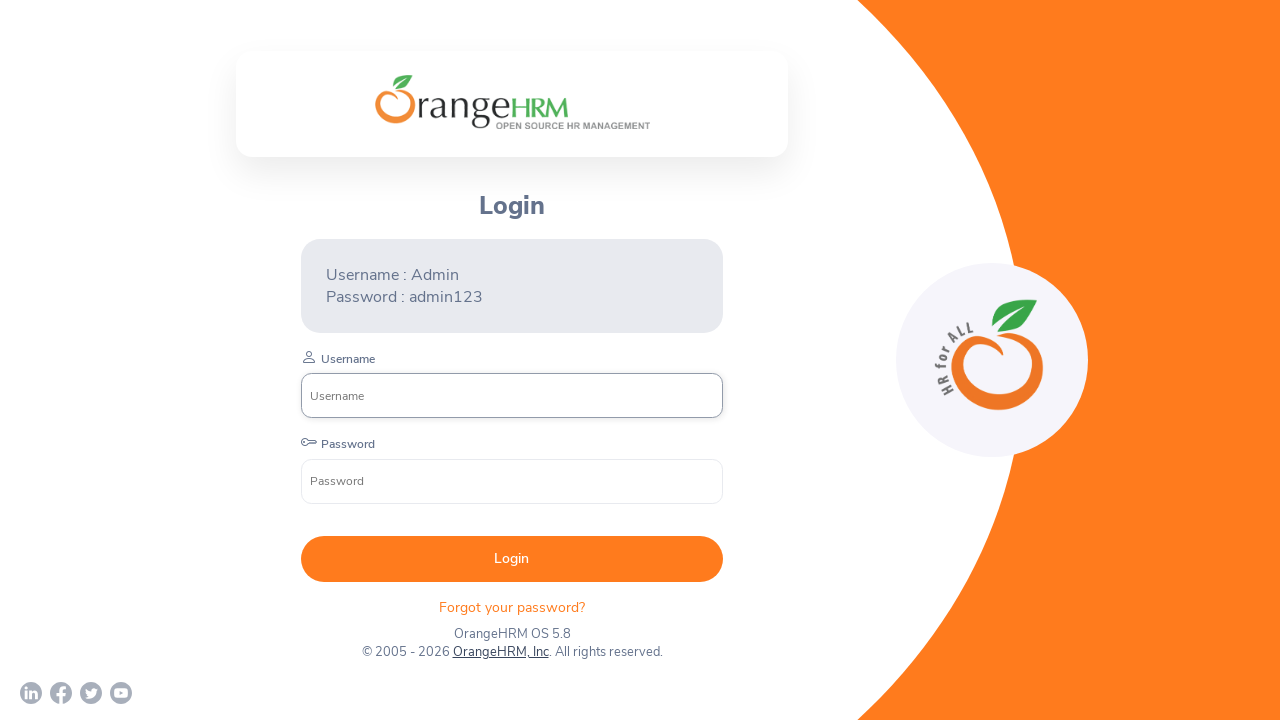

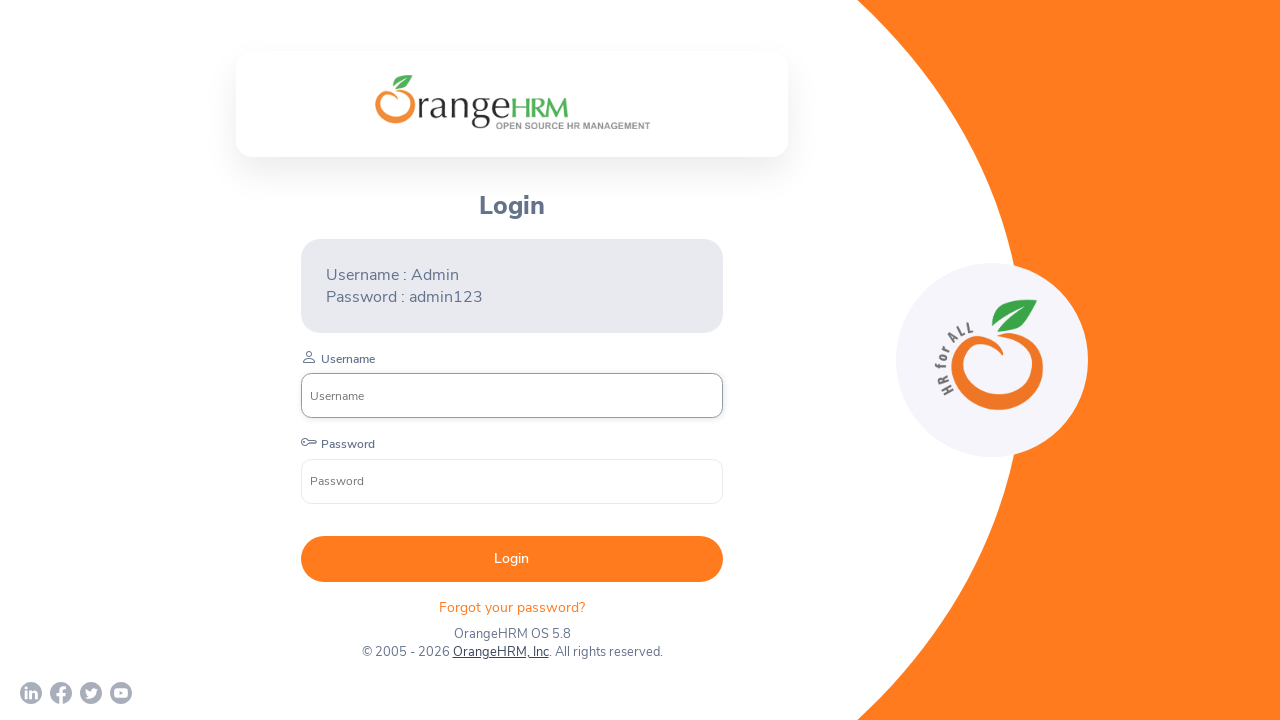